Tests JavaScript alert handling by clicking a button to trigger an alert, accepting it, and verifying the result message

Starting URL: https://practice.cydeo.com/javascript_alerts

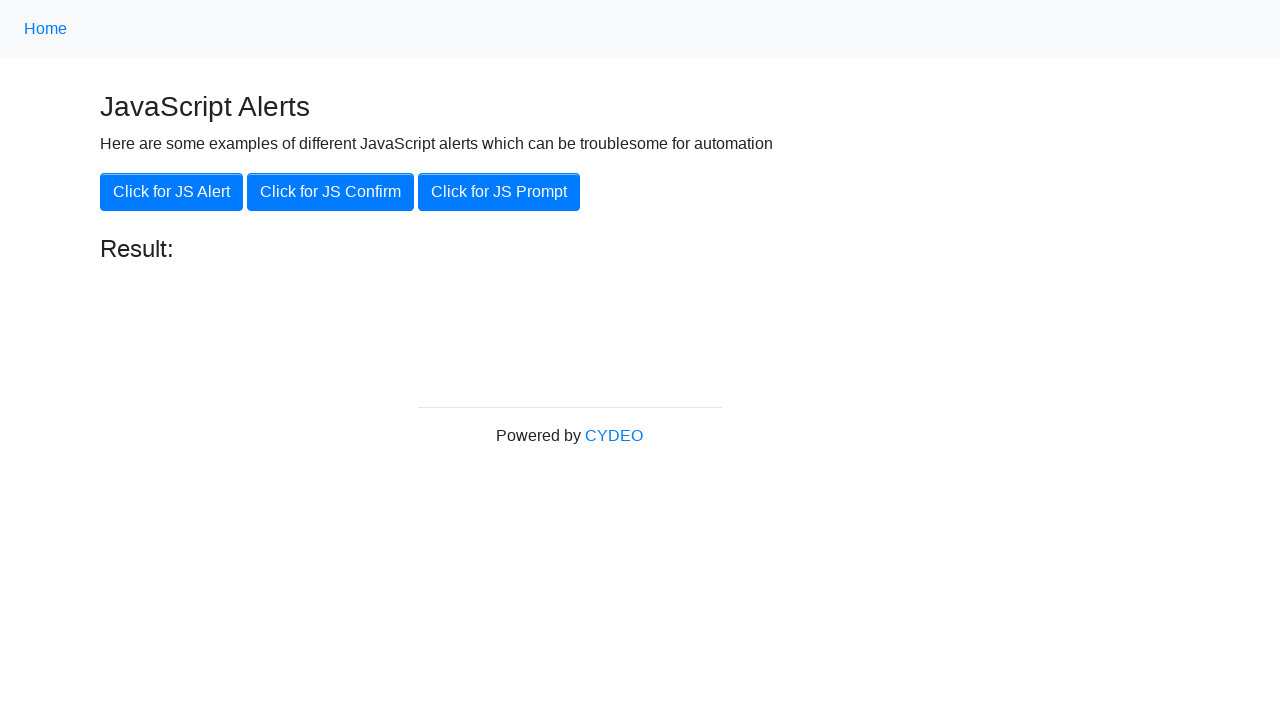

Clicked button to trigger JavaScript alert at (172, 192) on xpath=//button[.='Click for JS Alert']
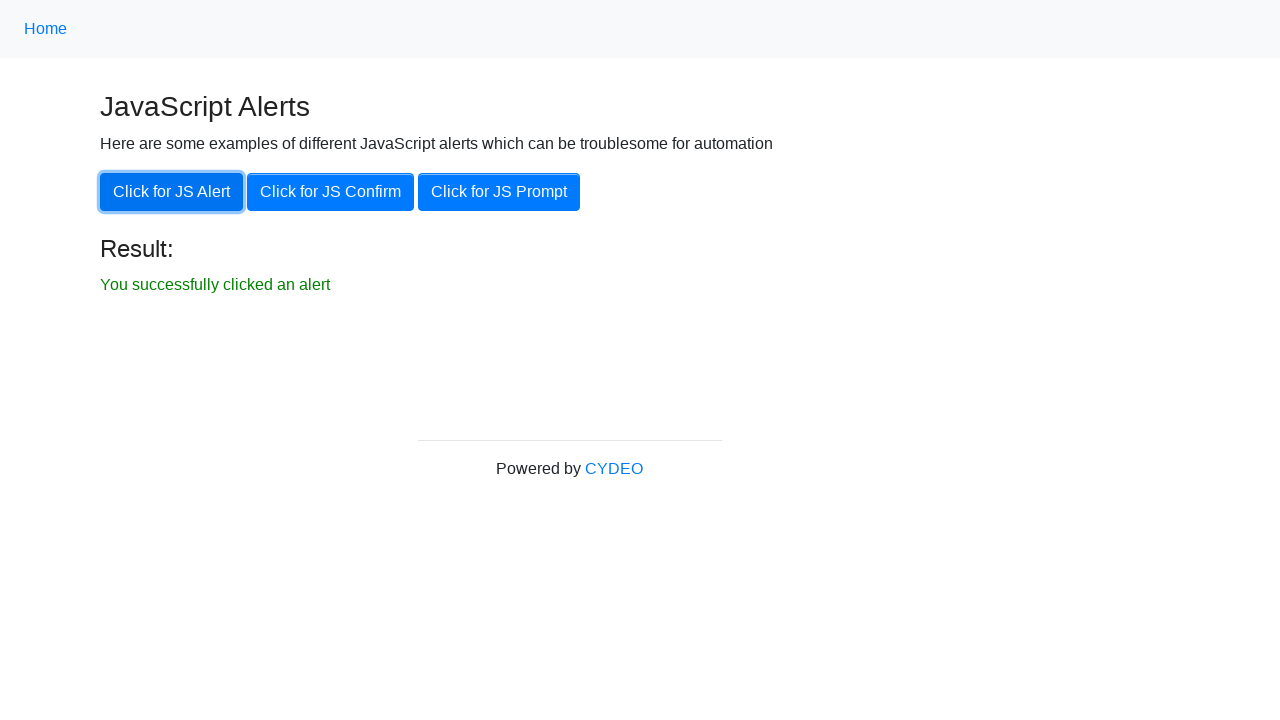

Set up dialog handler to accept alerts
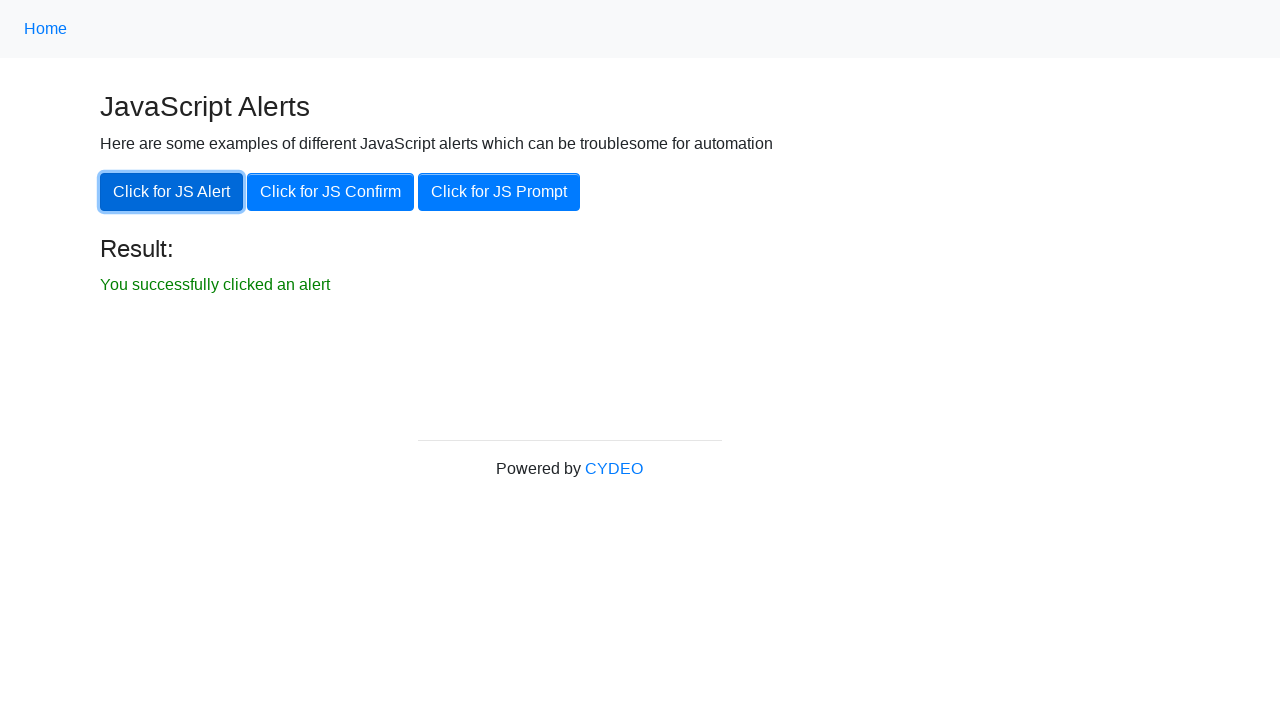

Clicked button to trigger alert again with handler active at (172, 192) on xpath=//button[.='Click for JS Alert']
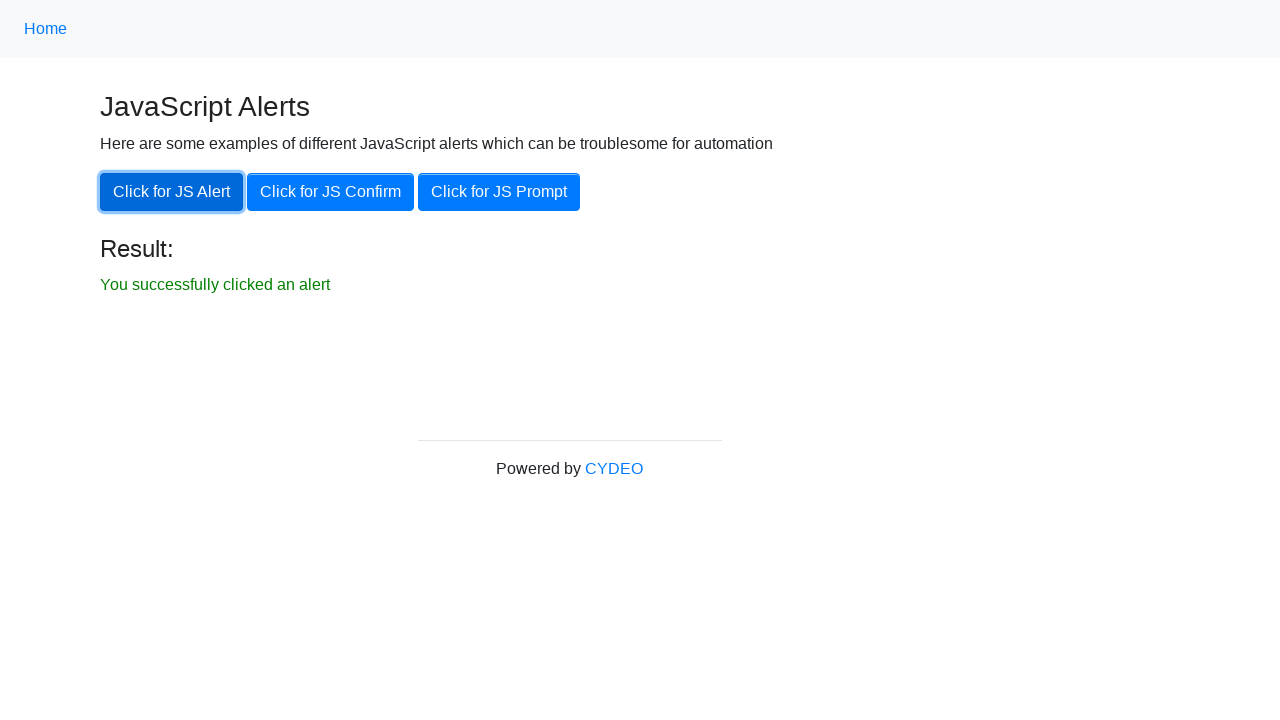

Waited for result text to appear
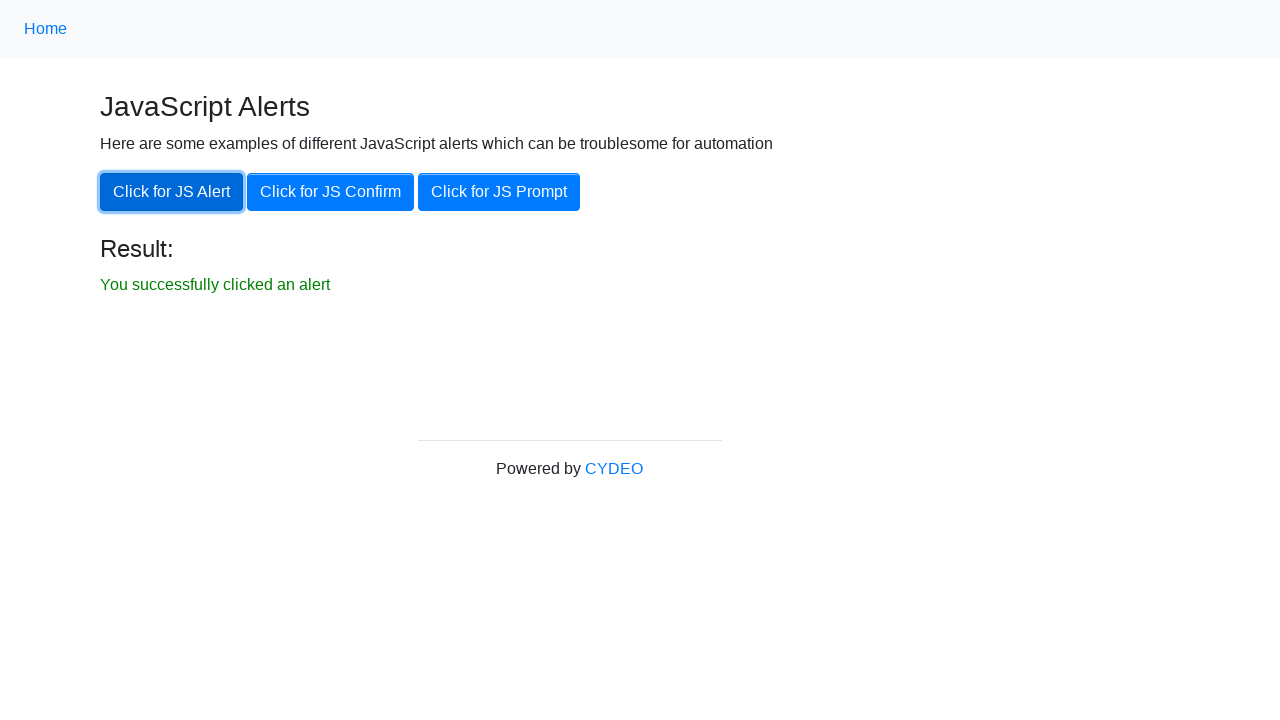

Located result element
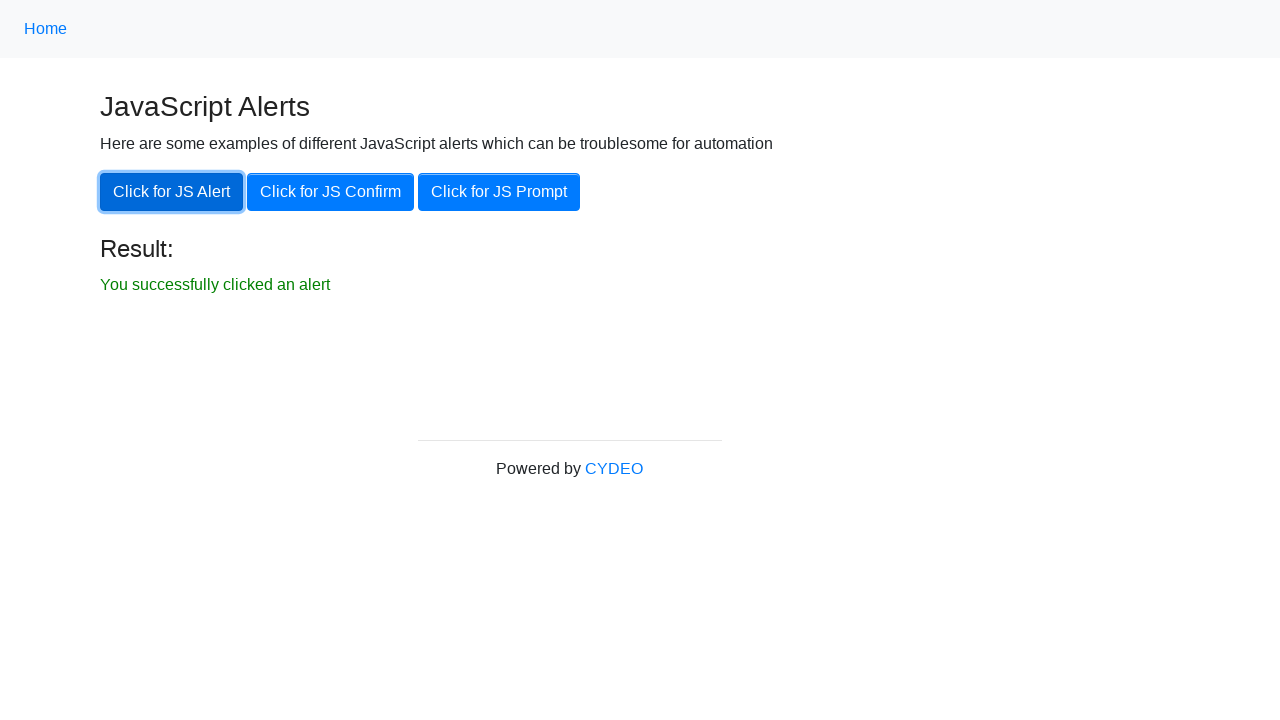

Verified result element is visible
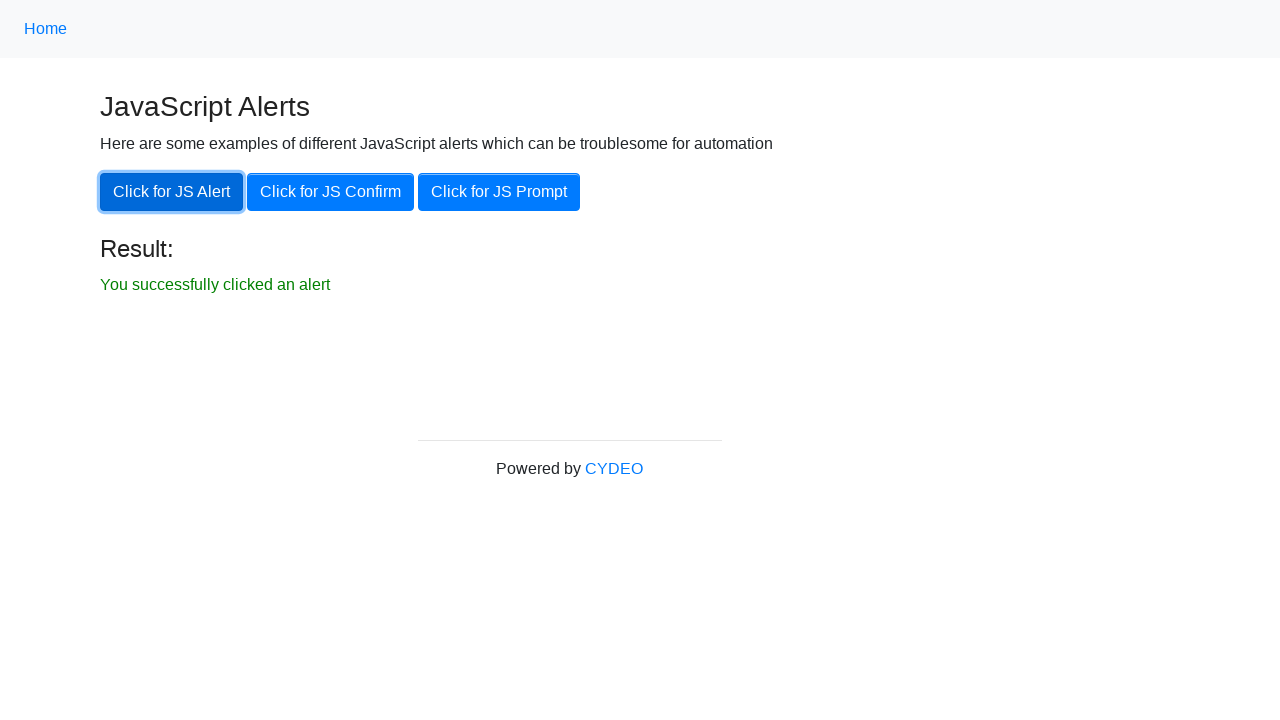

Verified result text matches expected message 'You successfully clicked an alert'
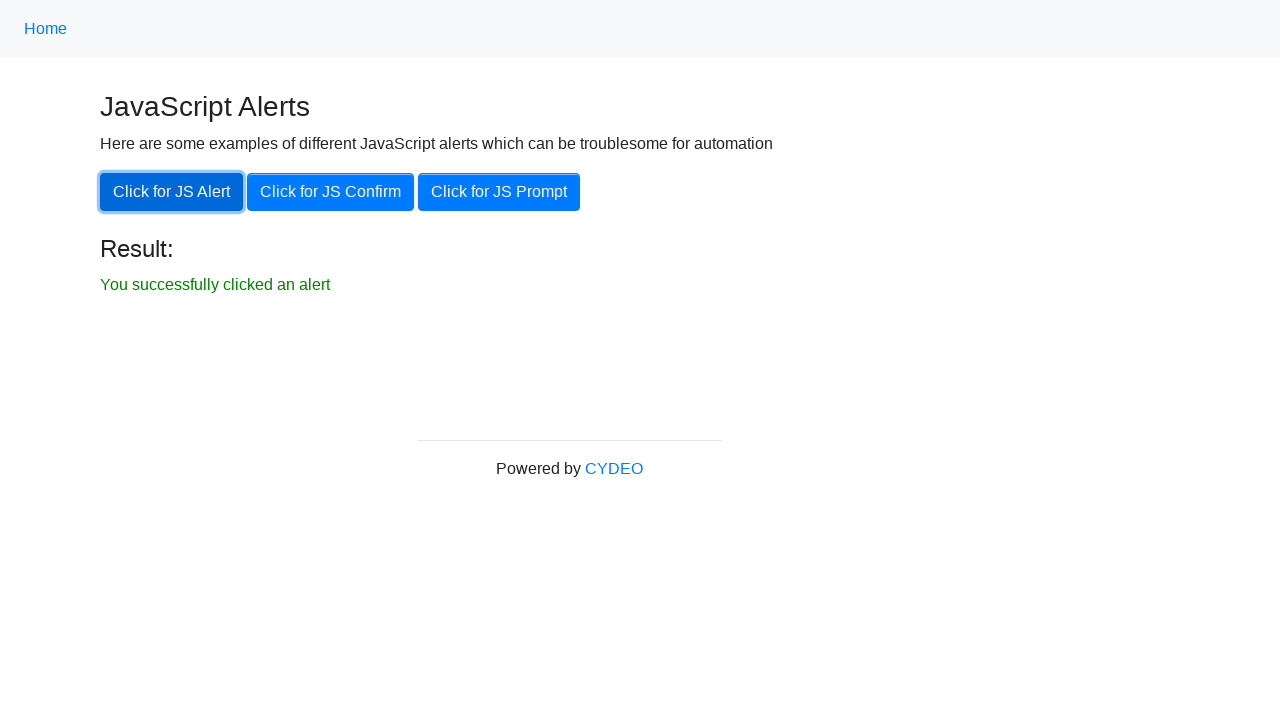

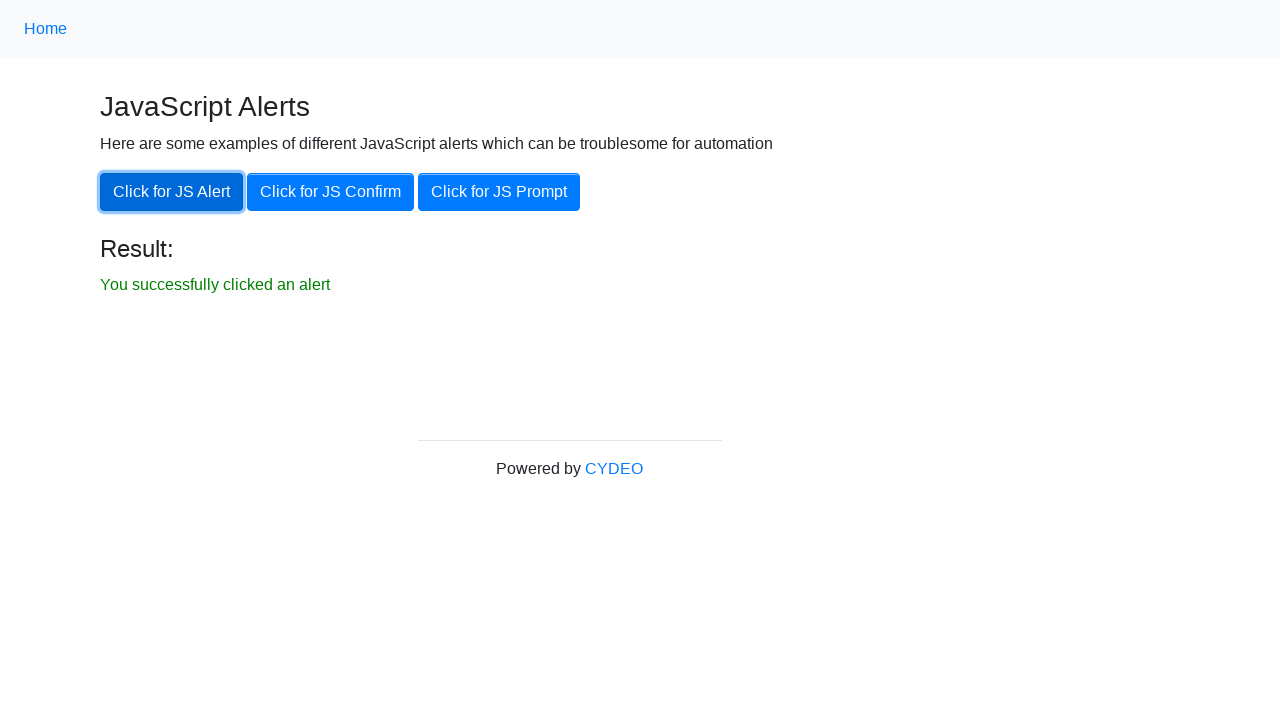